Tests alert demo form by filling firstName, lastName, and companyName fields, then submitting and handling the alert

Starting URL: http://automationbykrishna.com

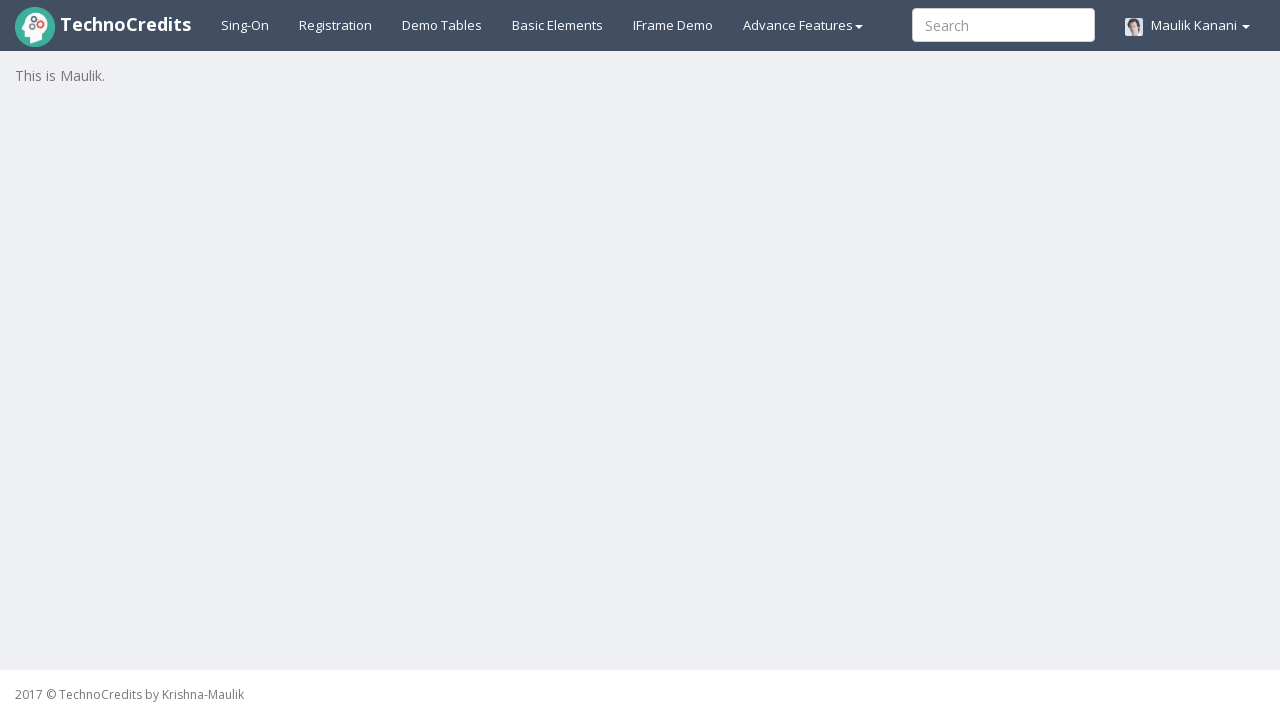

Clicked on Basic Elements tab at (558, 25) on #basicelements
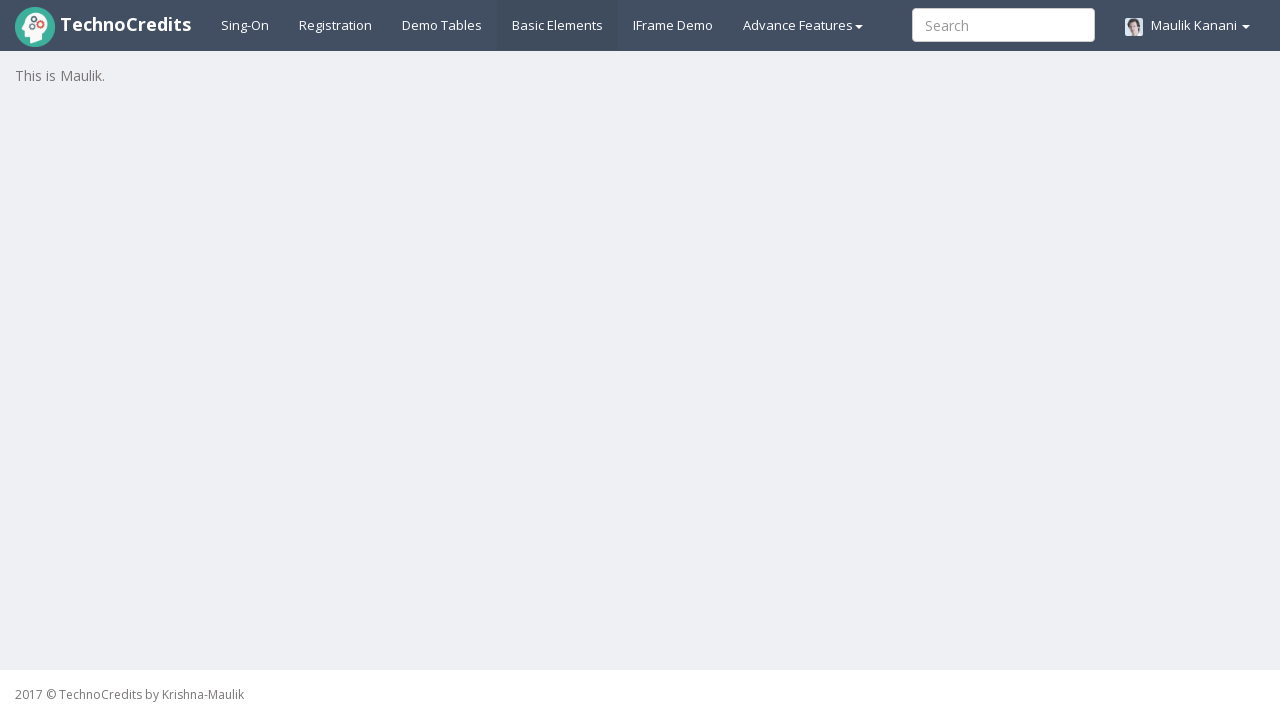

Waited for page to load (2000ms)
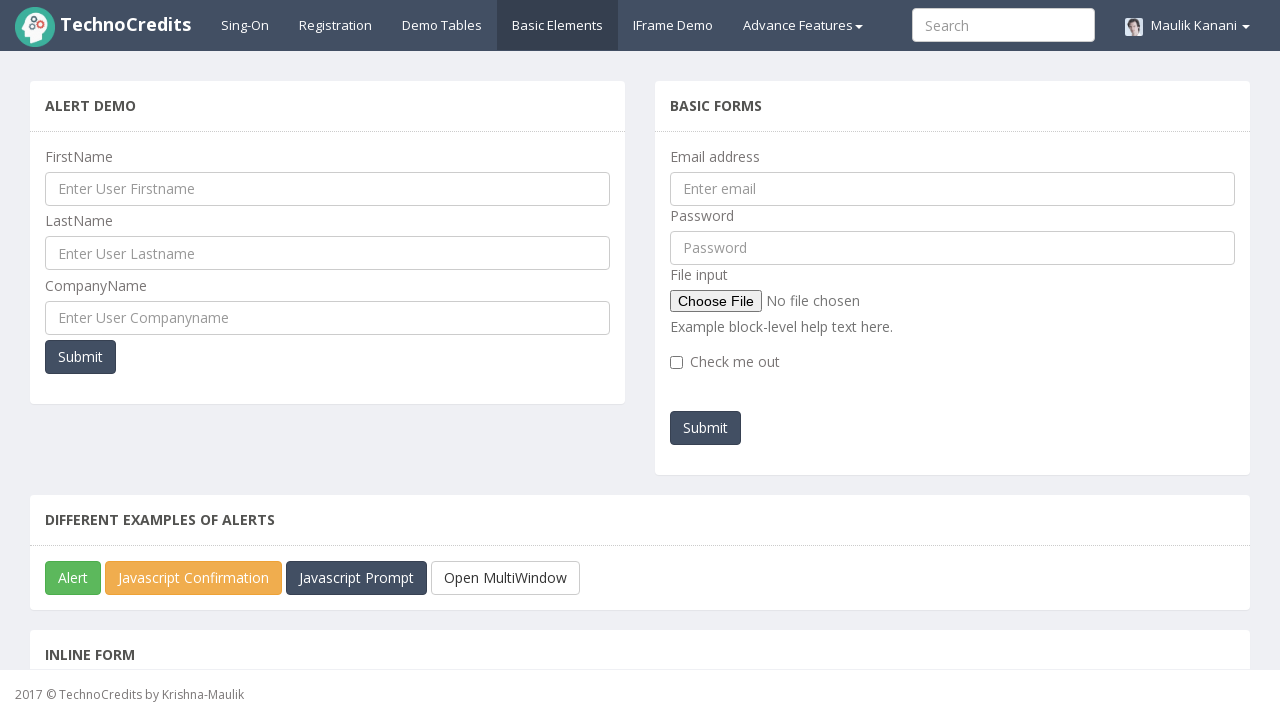

Filled firstName field with 'John' on #UserFirstName
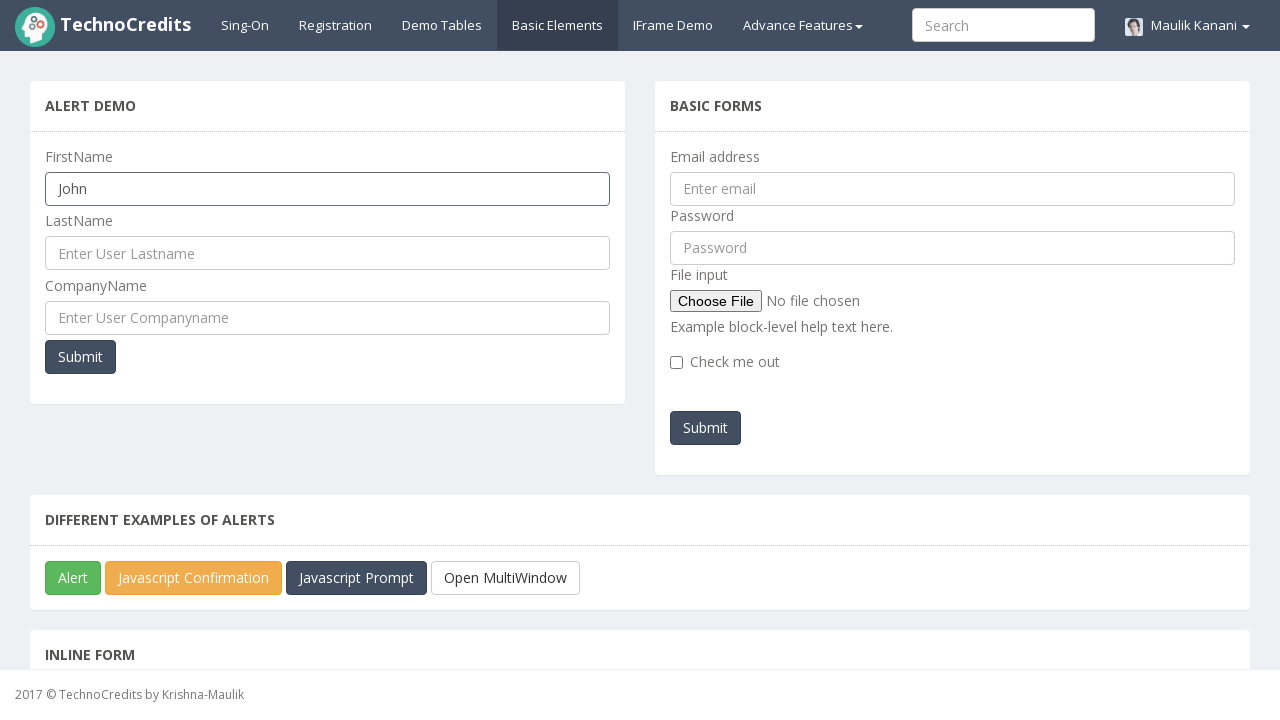

Filled lastName field with 'Smith' on #UserLastName
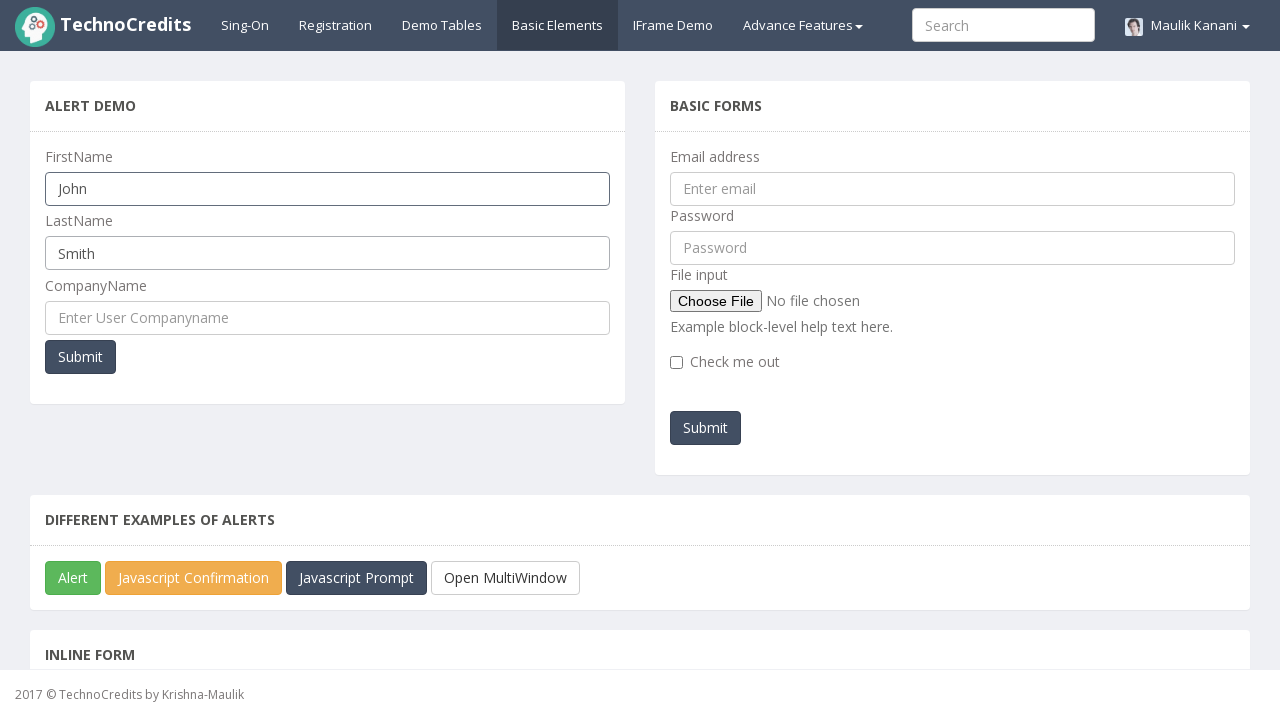

Filled companyName field with 'TechCorp' on #UserCompanyName
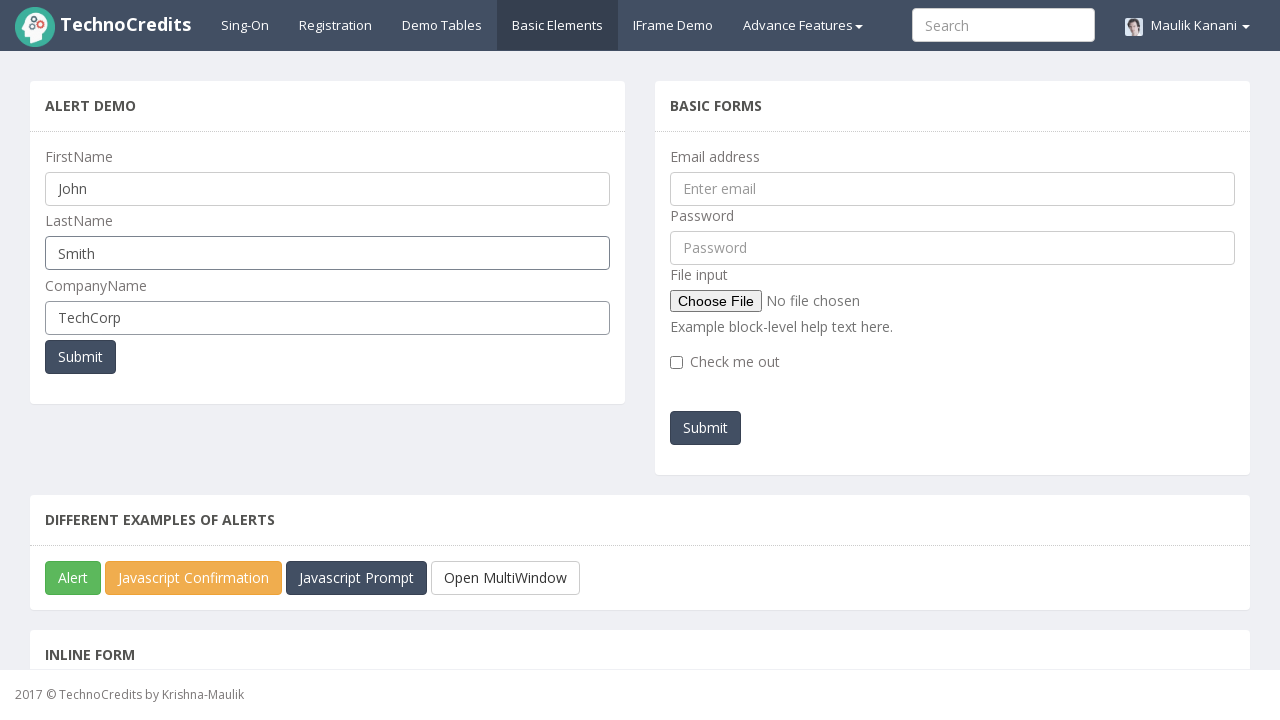

Clicked submit button at (80, 357) on (//button[@class='btn btn-primary'])[1]
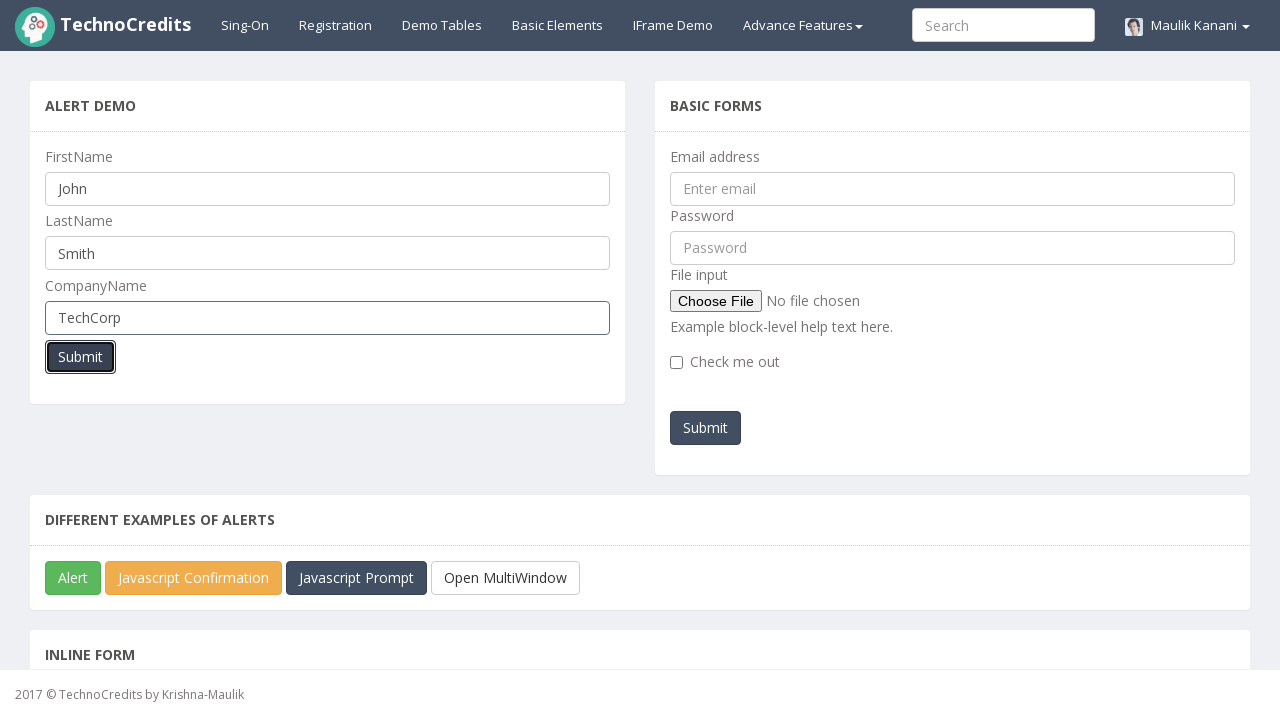

Set up alert dialog handler to accept alerts
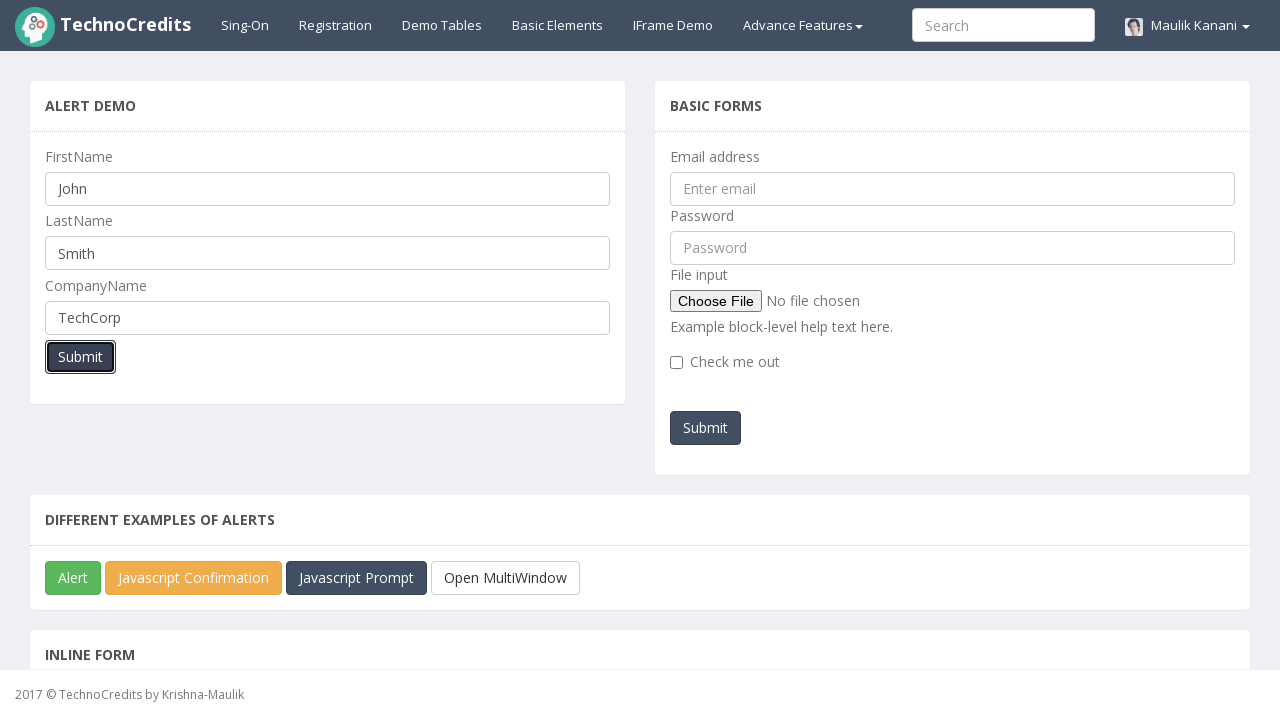

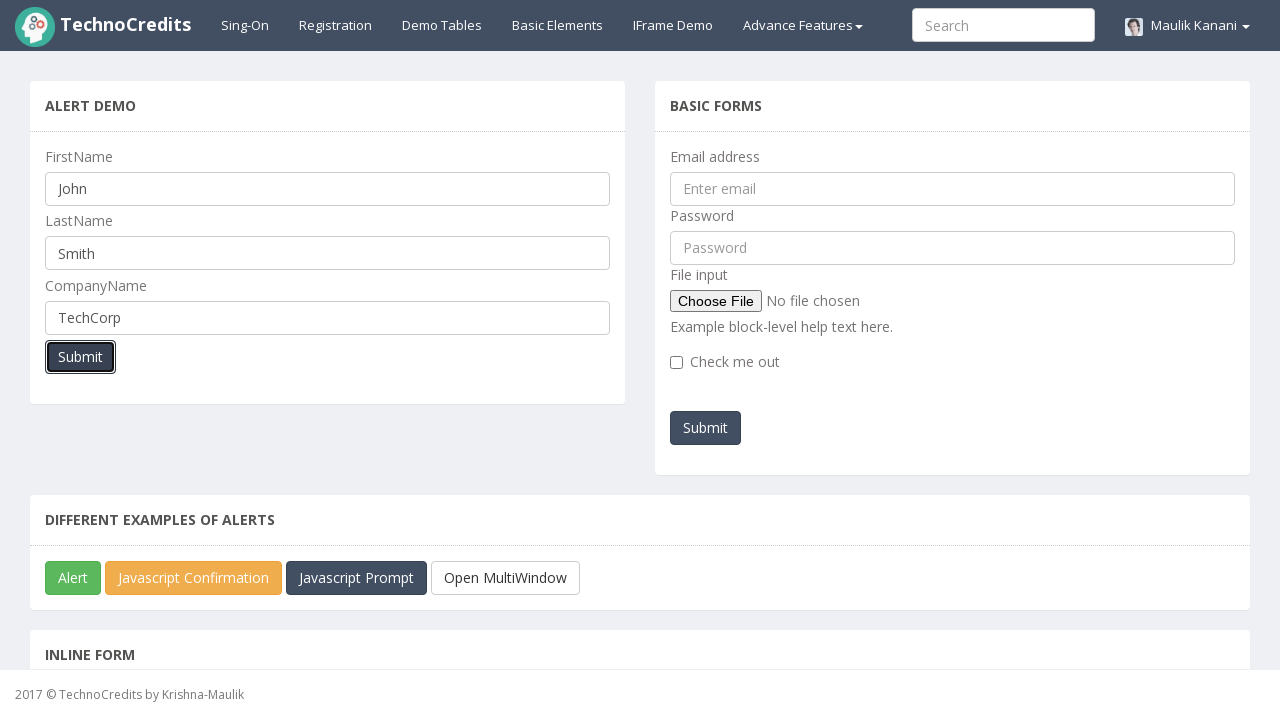